Tests that clicking the reload button deletes all game results

Starting URL: https://one-hand-bandit.vercel.app/

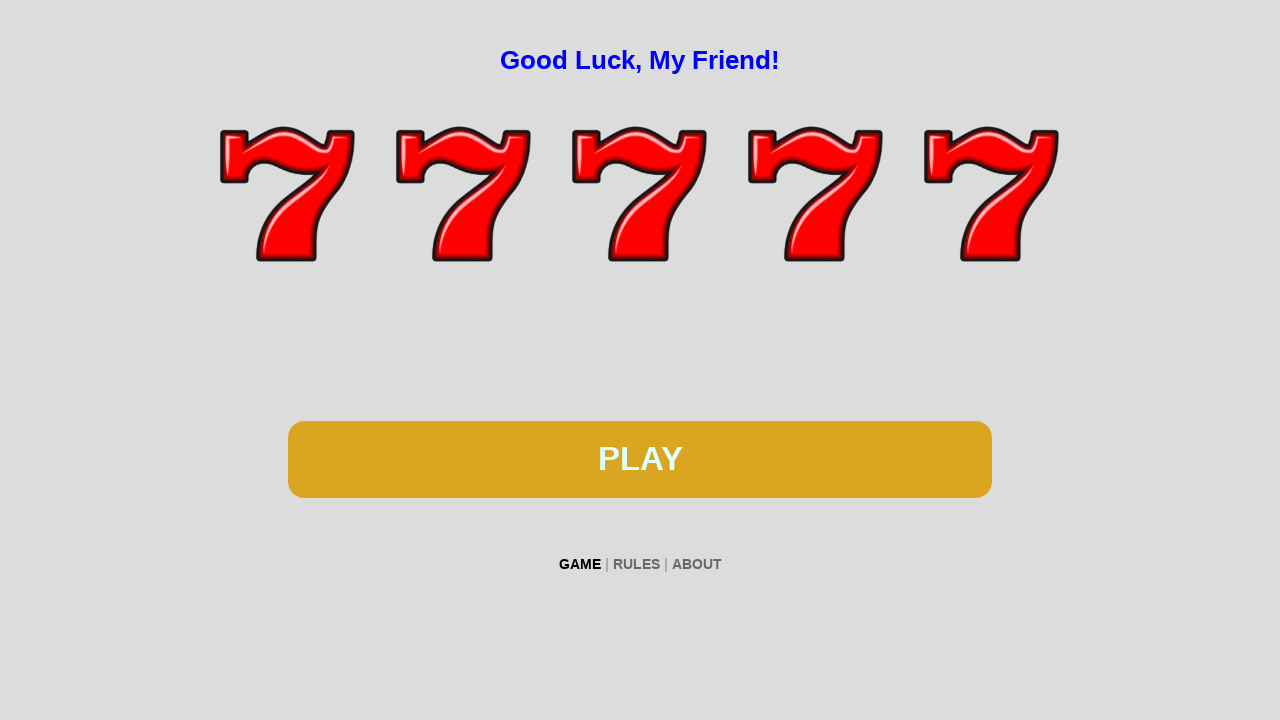

Clicked play button to start game at (640, 459) on #btn
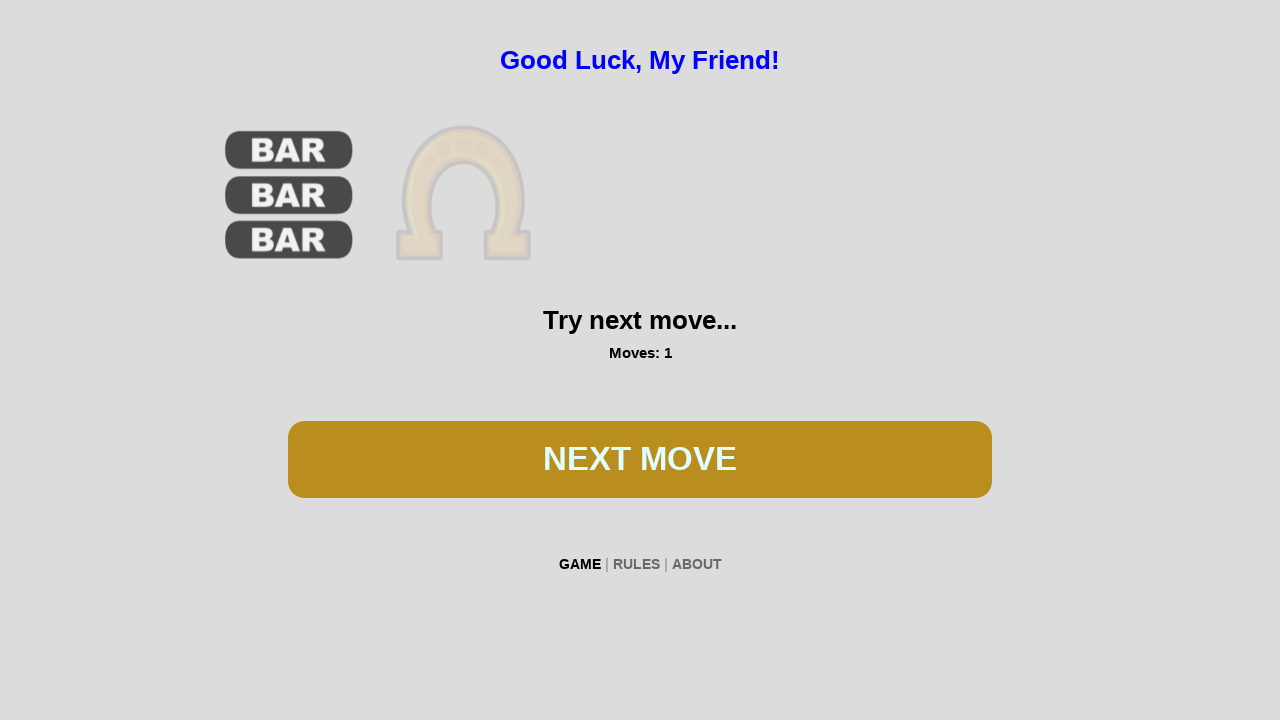

Clicked play button during game loop at (640, 459) on #btn
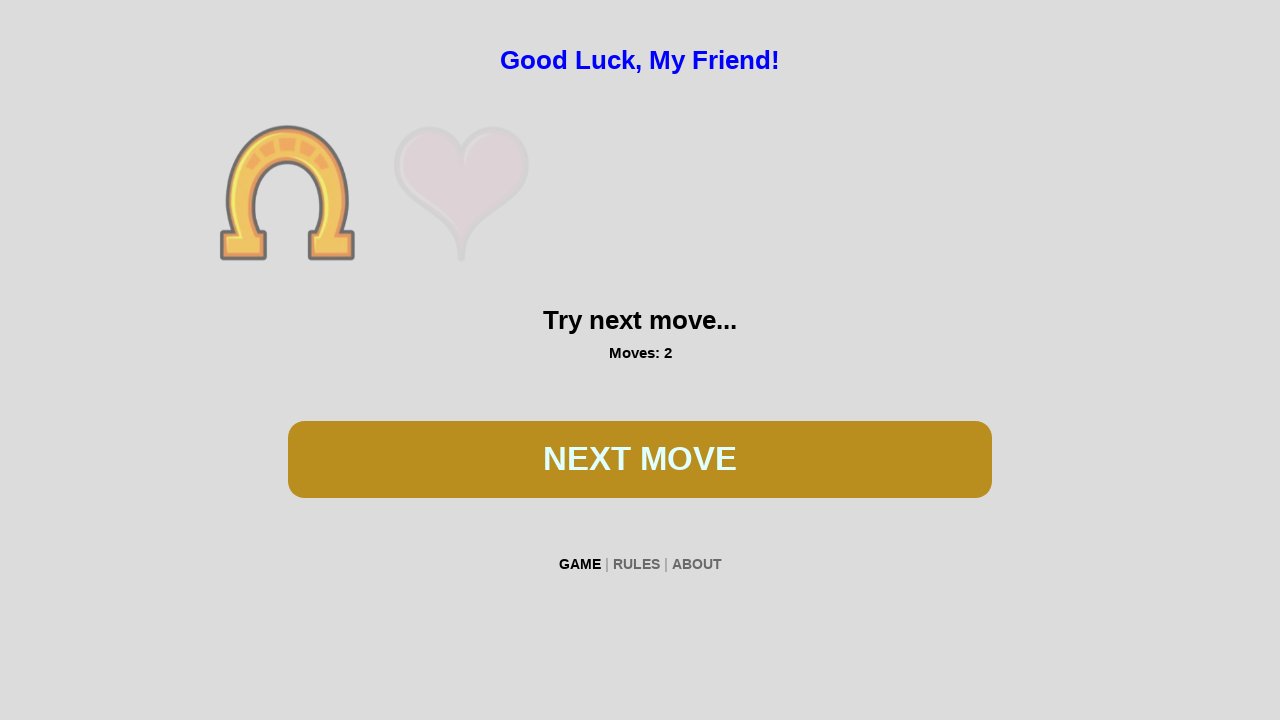

Waited 200ms between spins
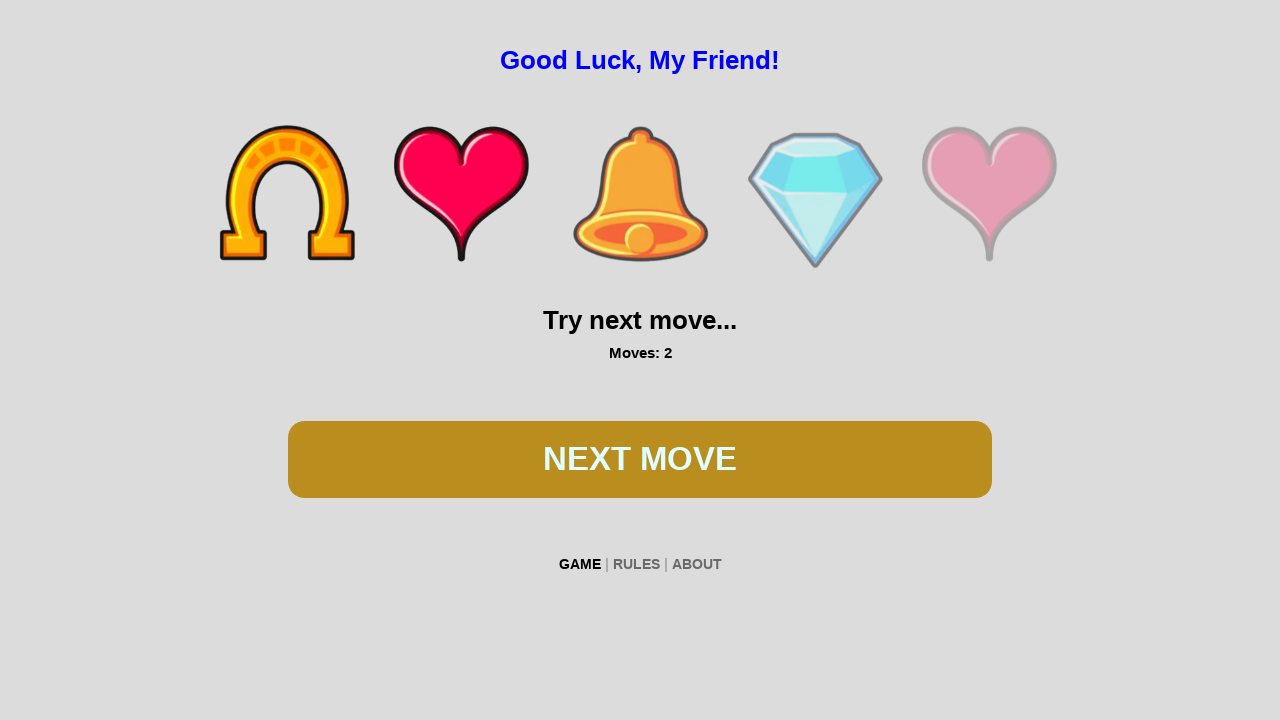

Clicked play button during game loop at (640, 459) on #btn
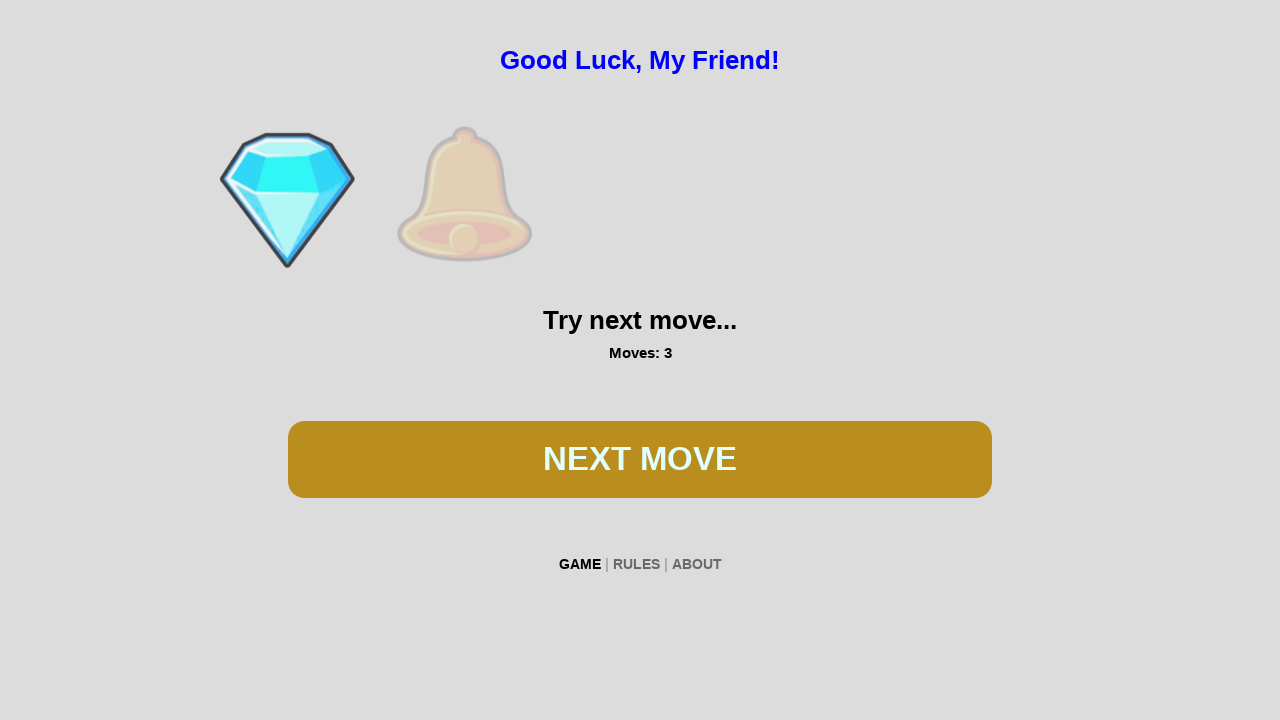

Waited 200ms between spins
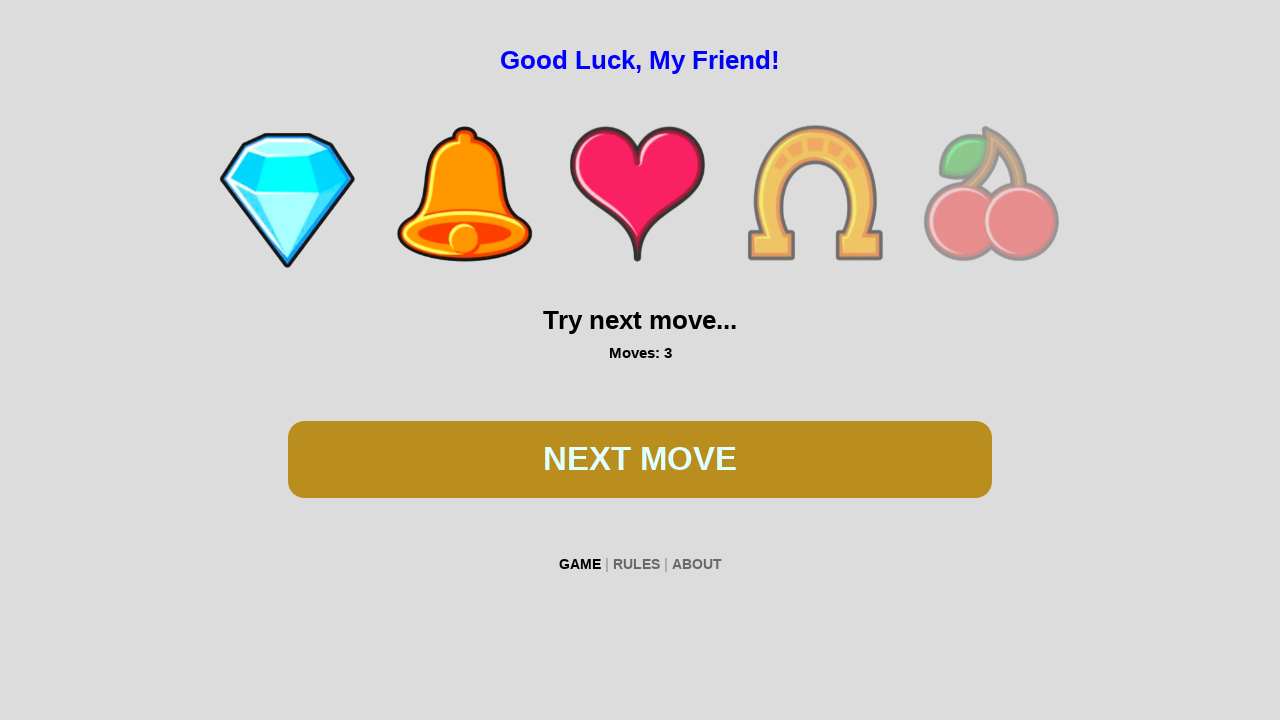

Clicked play button during game loop at (640, 459) on #btn
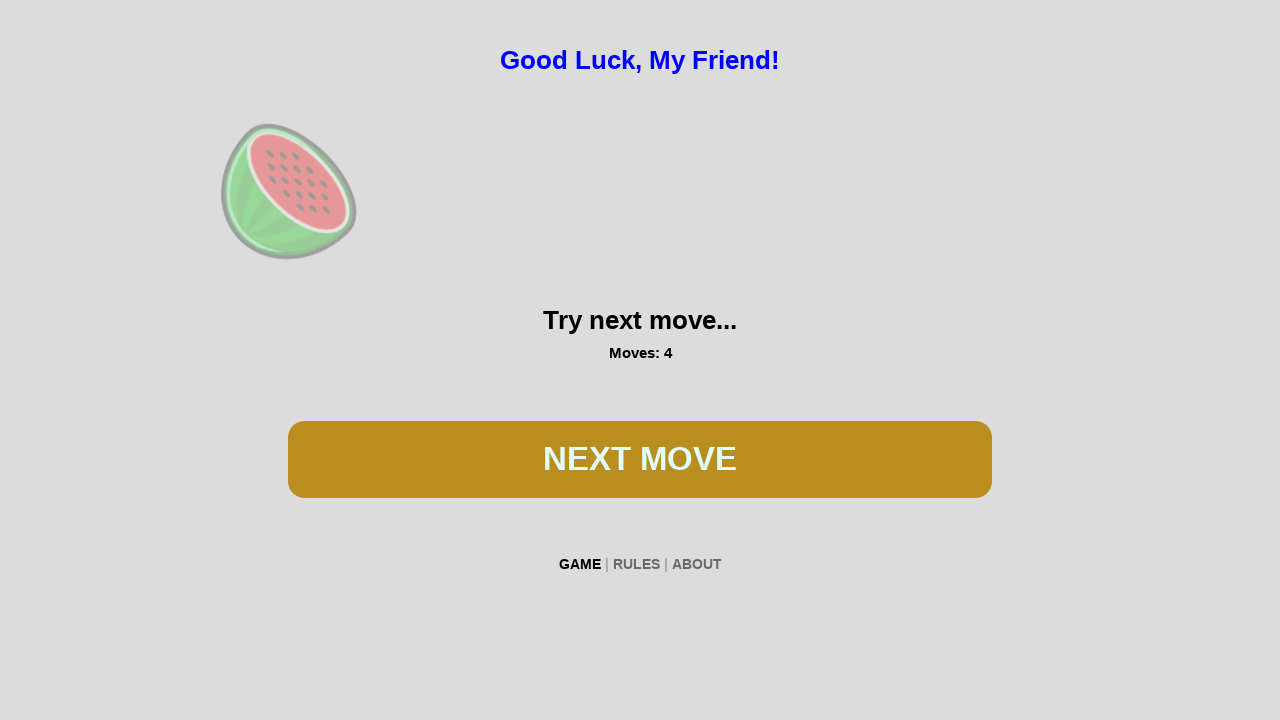

Waited 200ms between spins
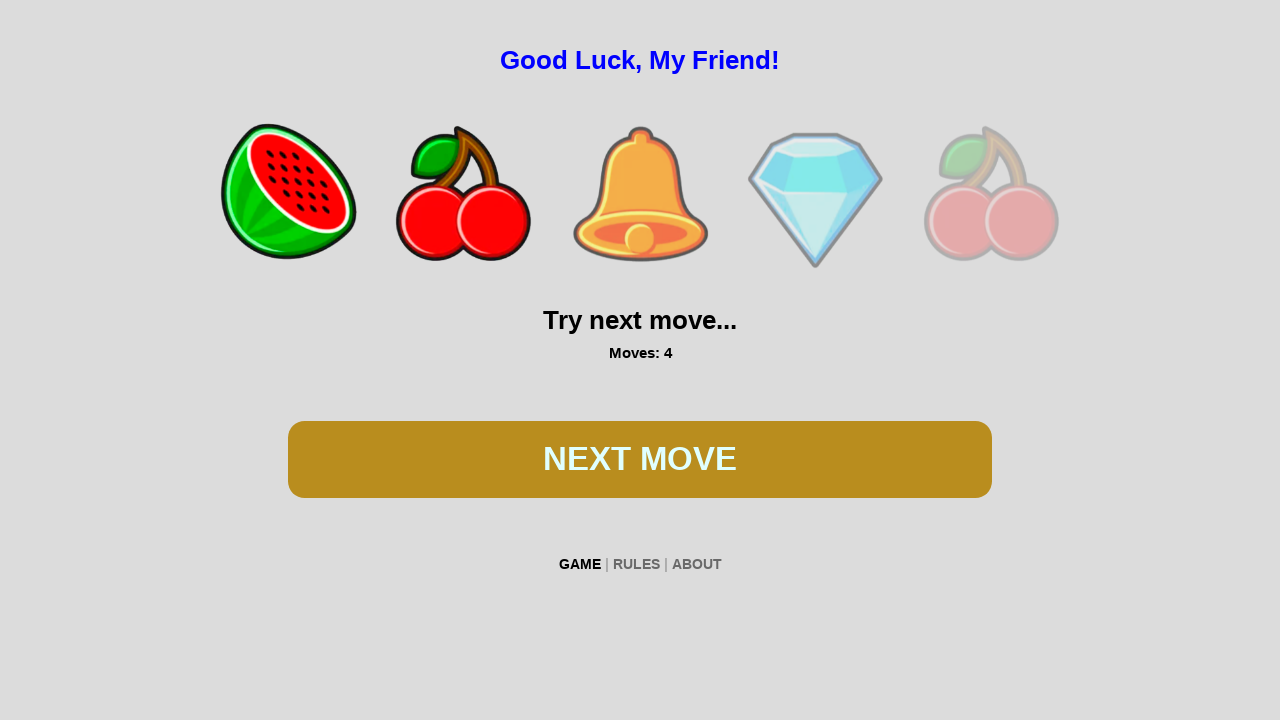

Clicked play button during game loop at (640, 459) on #btn
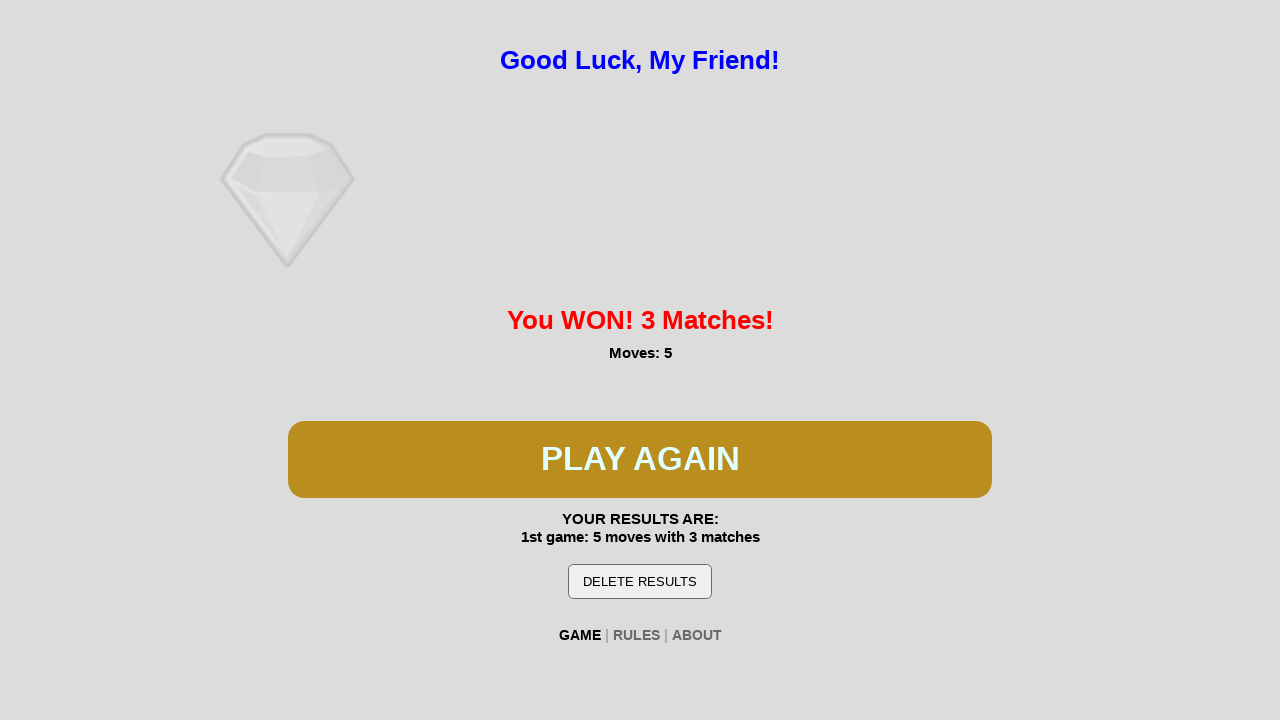

Waited 200ms between spins
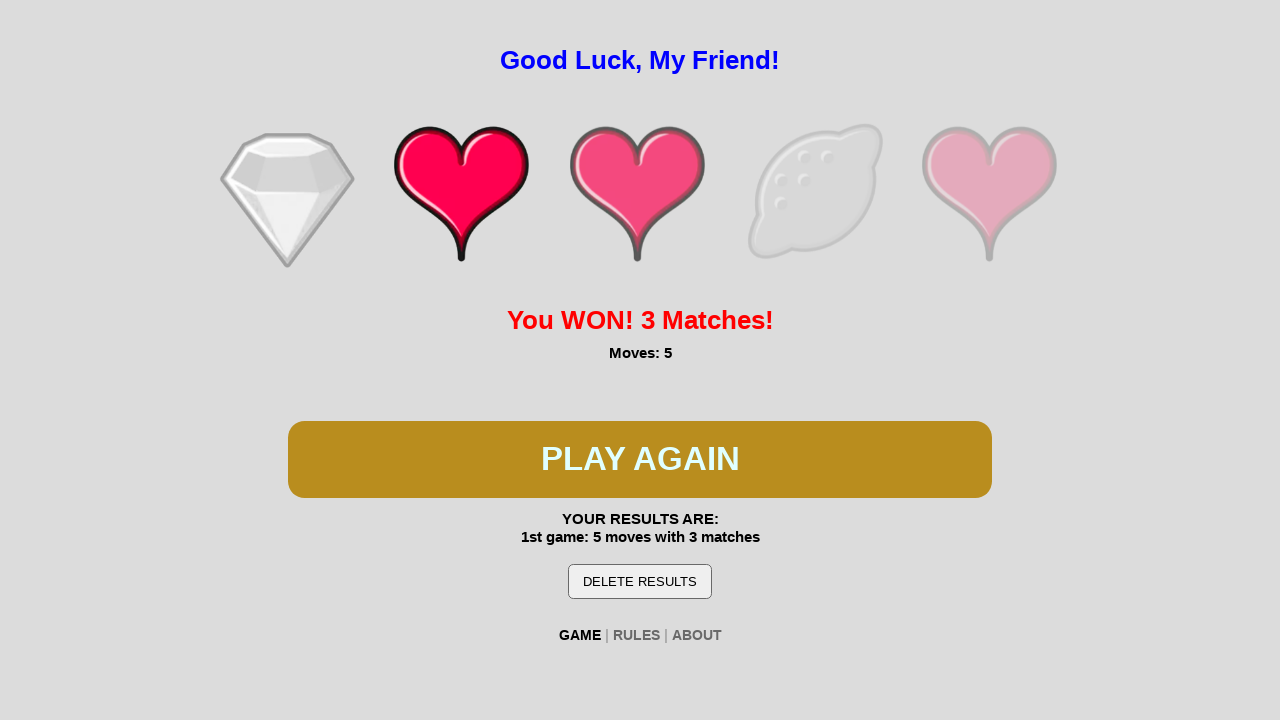

Clicked reload button to delete game results at (640, 581) on #reload
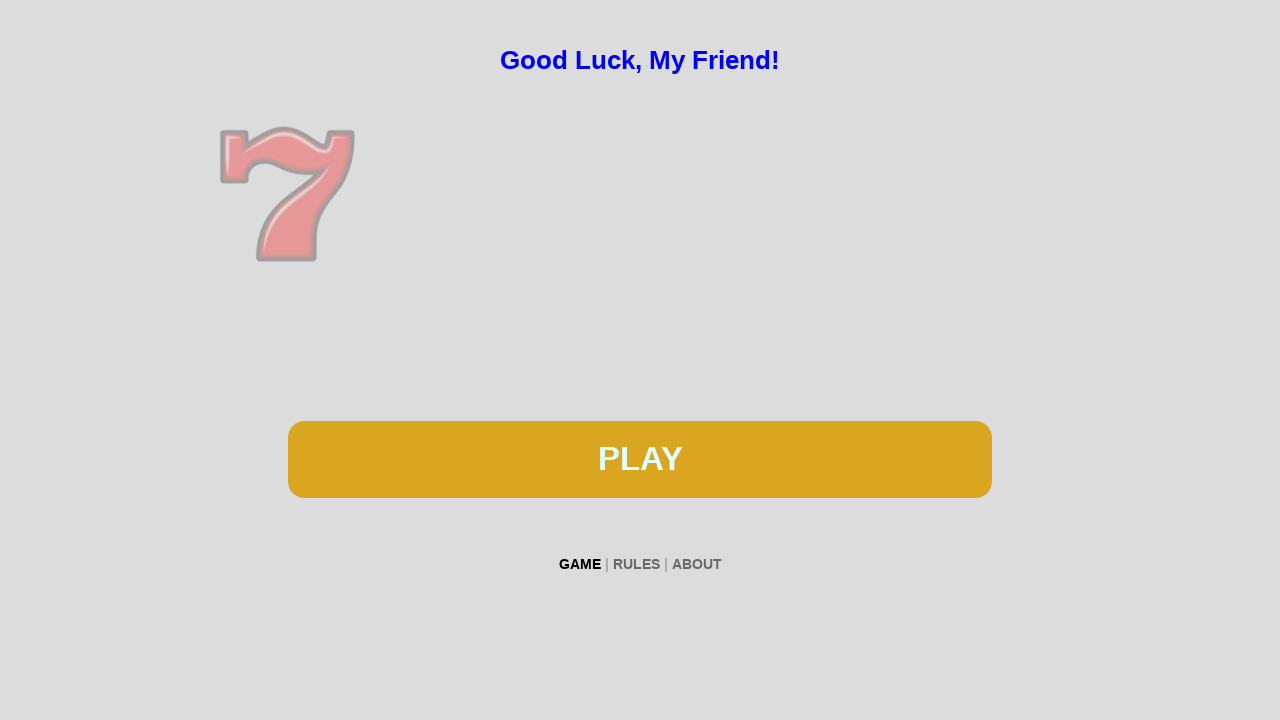

Verified reload button is hidden after deletion
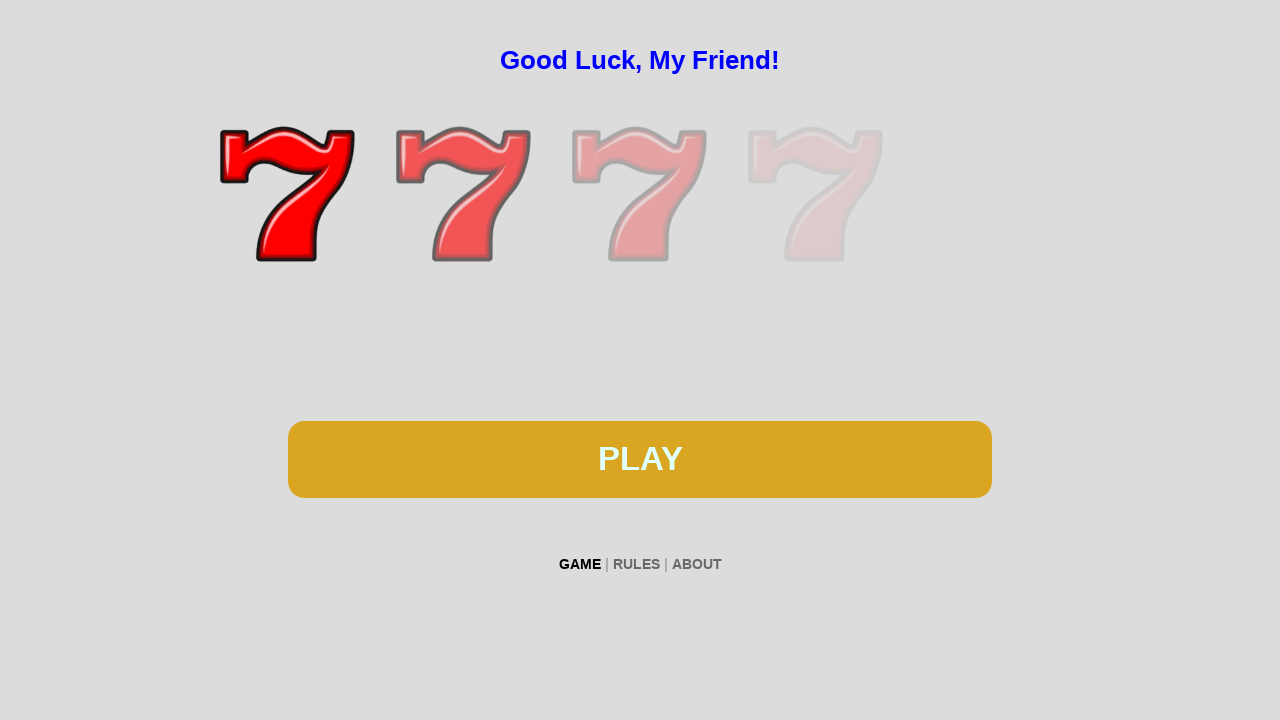

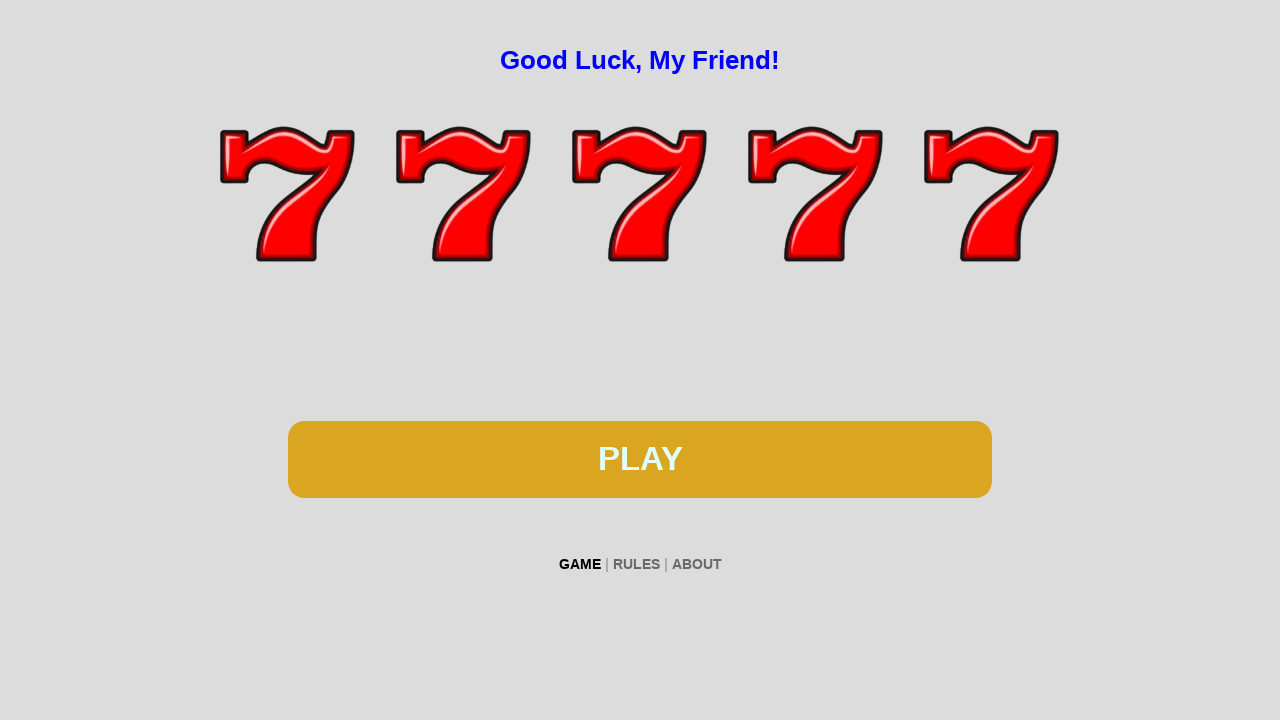